Tests A/B Testing page by navigating to it and verifying the page title

Starting URL: https://the-internet.herokuapp.com/

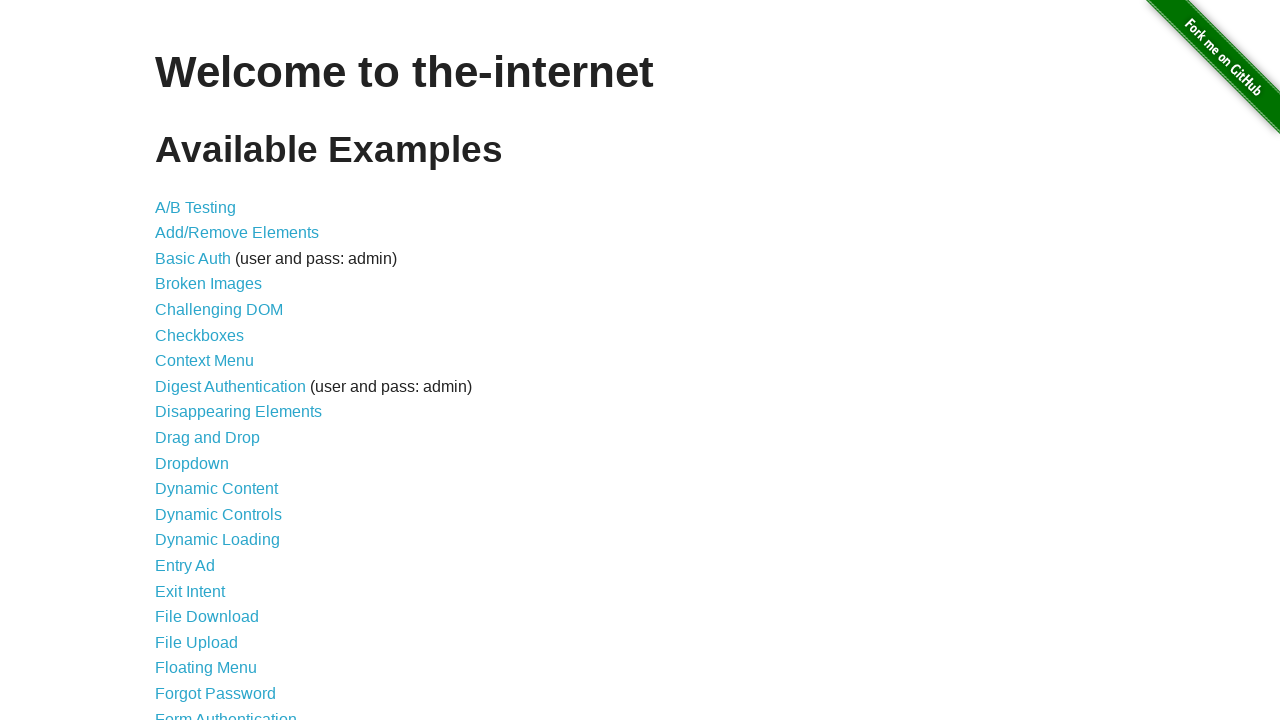

Clicked A/B Testing link at (196, 207) on xpath=//a[text()='A/B Testing']
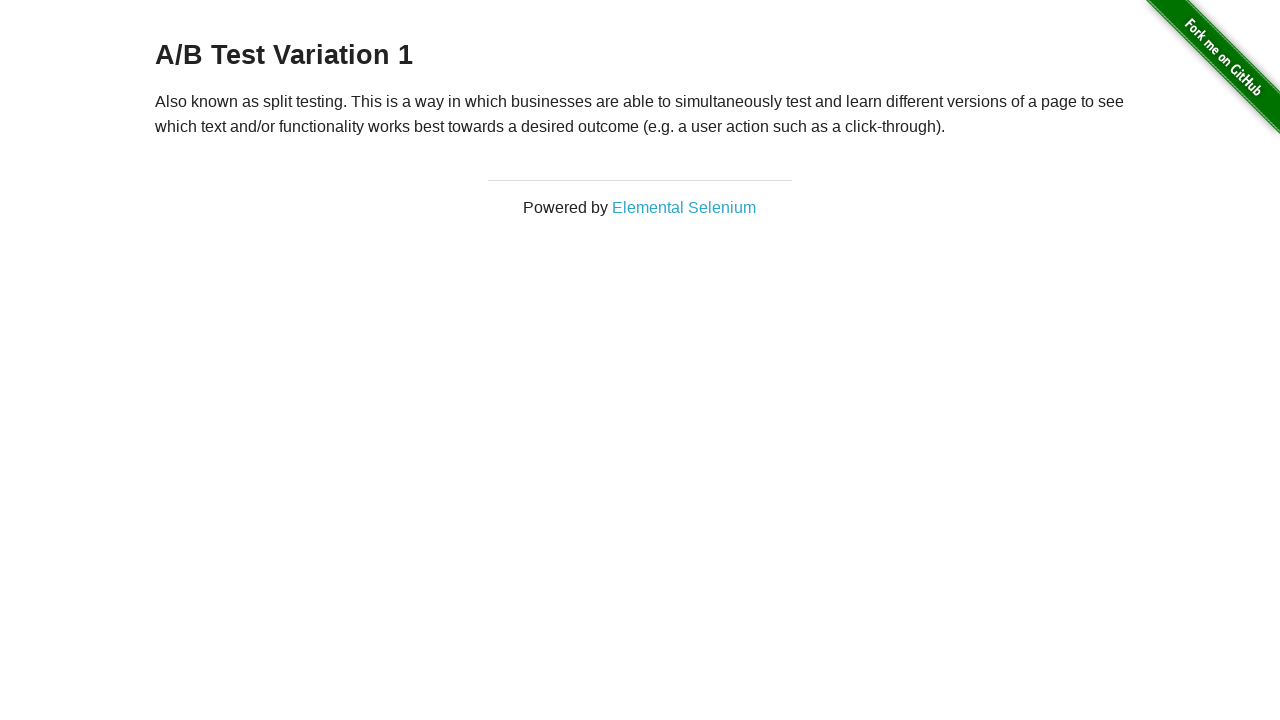

A/B Testing page loaded and h3 element is visible
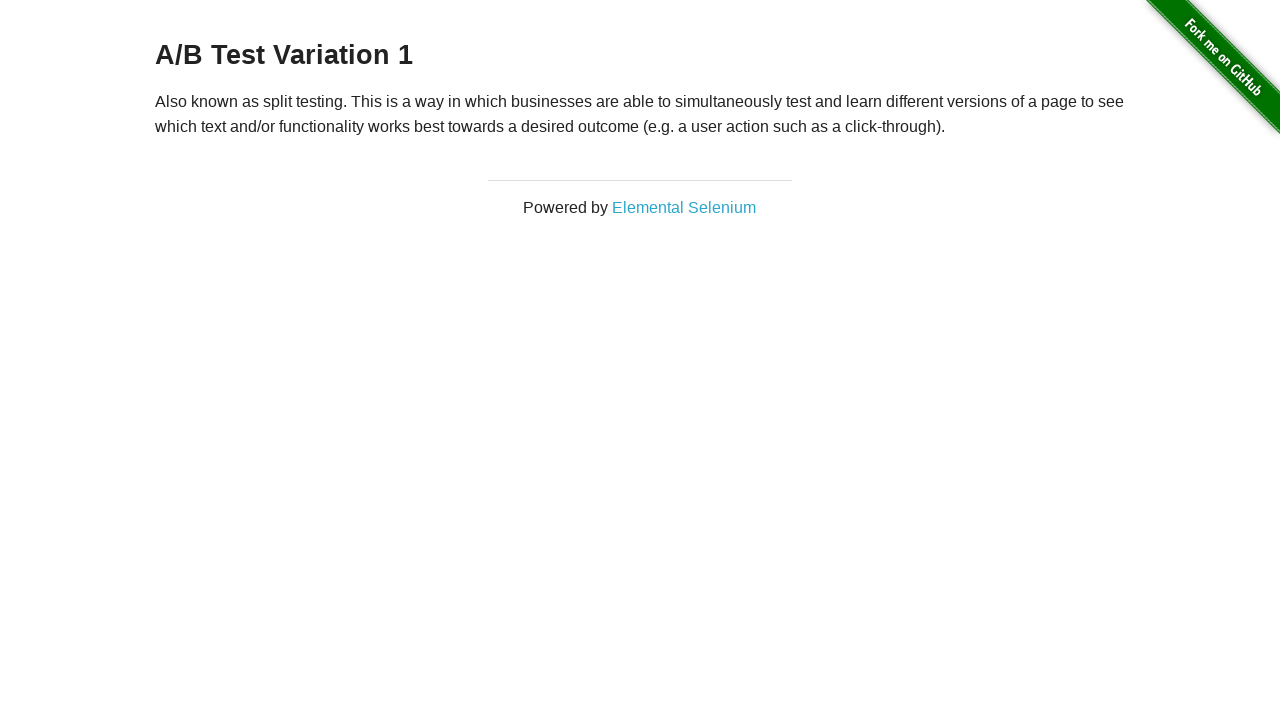

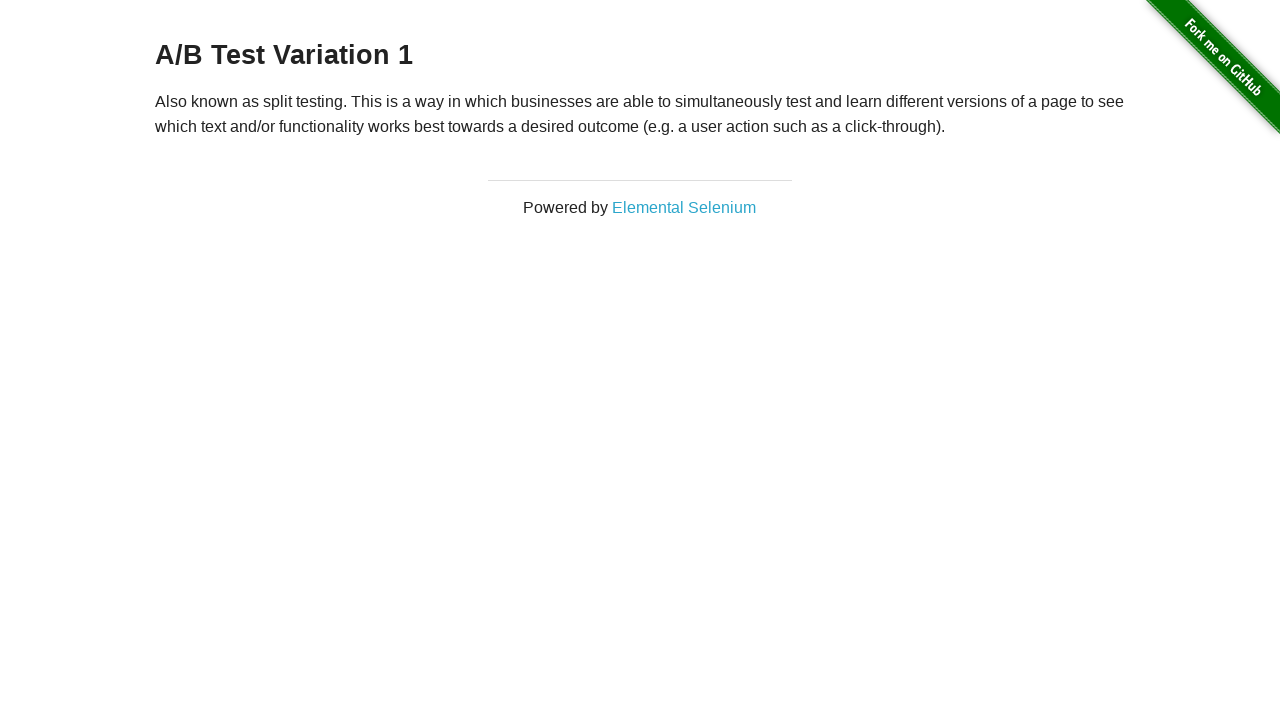